Tests that the 'becoming a sponsor' link is displayed on the WebdriverIO homepage

Starting URL: https://webdriver.io

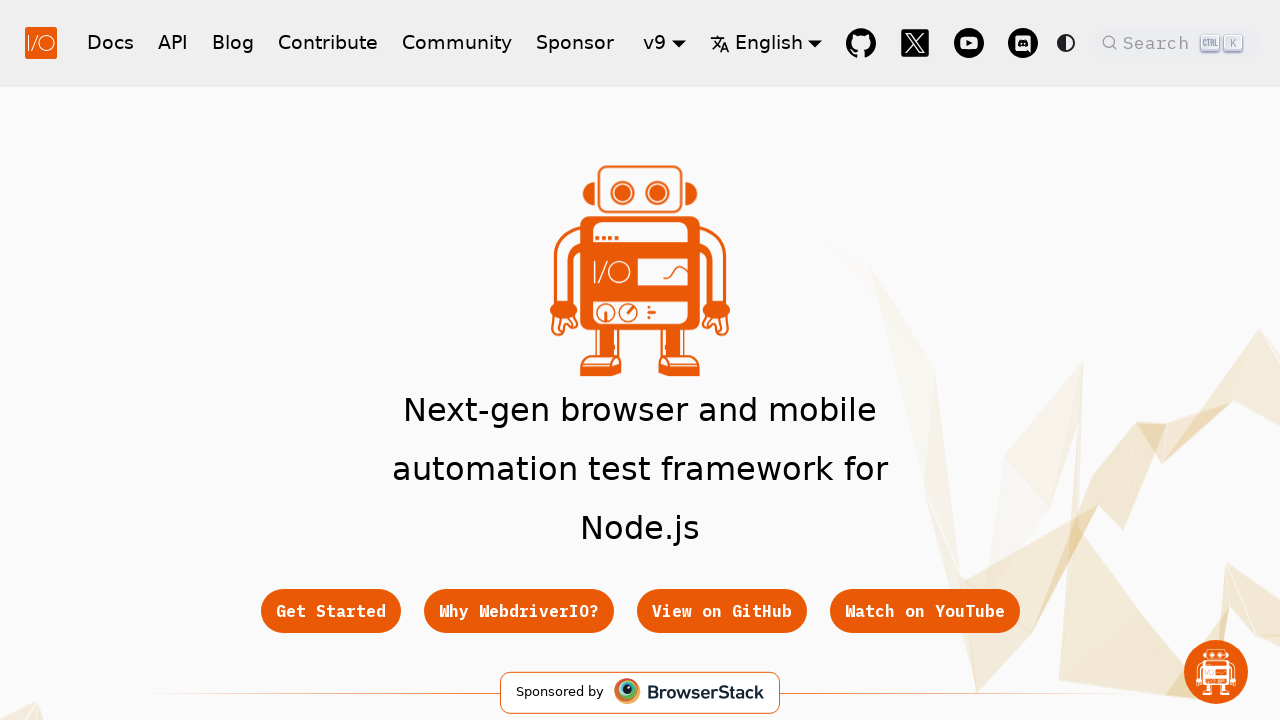

Located the 'becoming a sponsor' link element
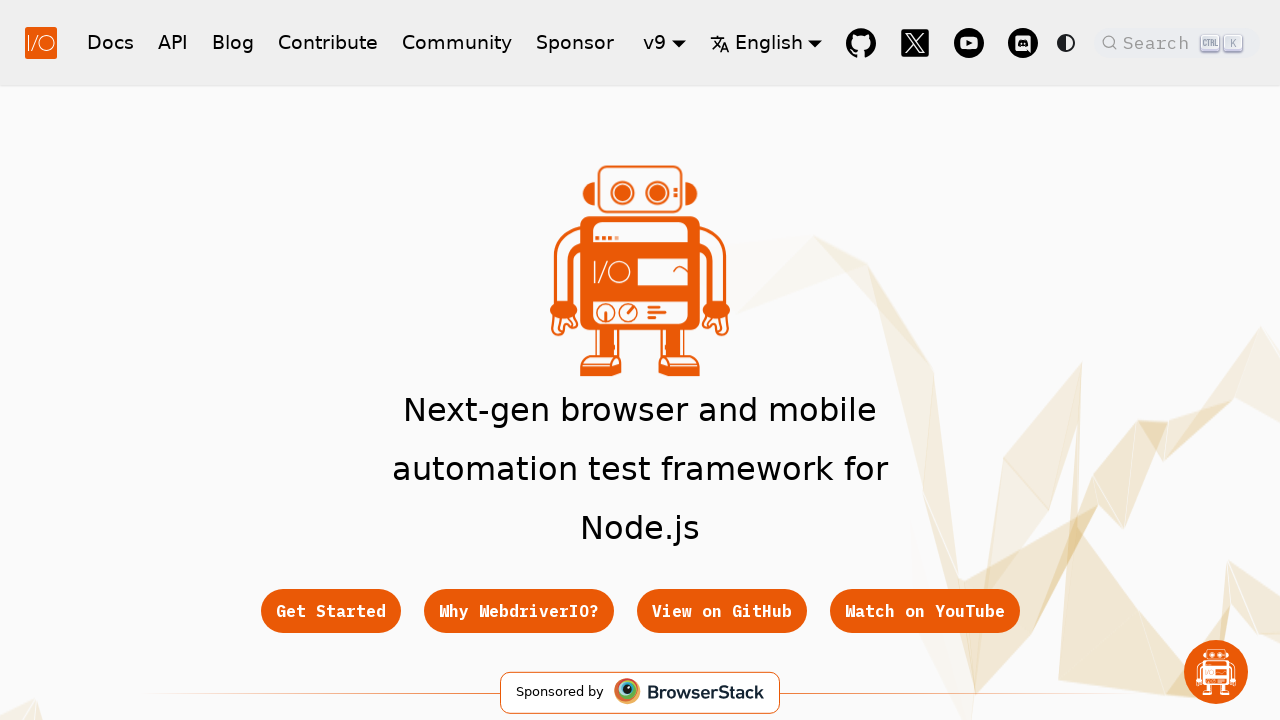

Waited for the 'becoming a sponsor' link to become visible
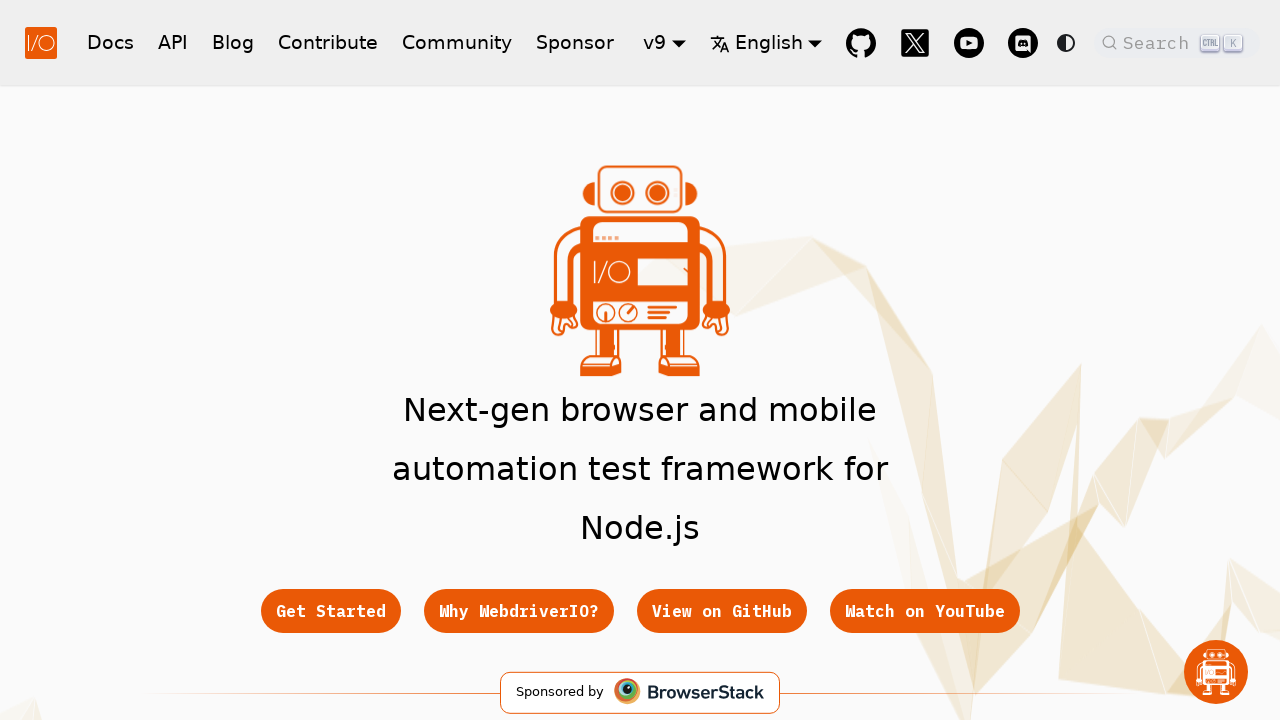

Verified that the 'becoming a sponsor' link is visible
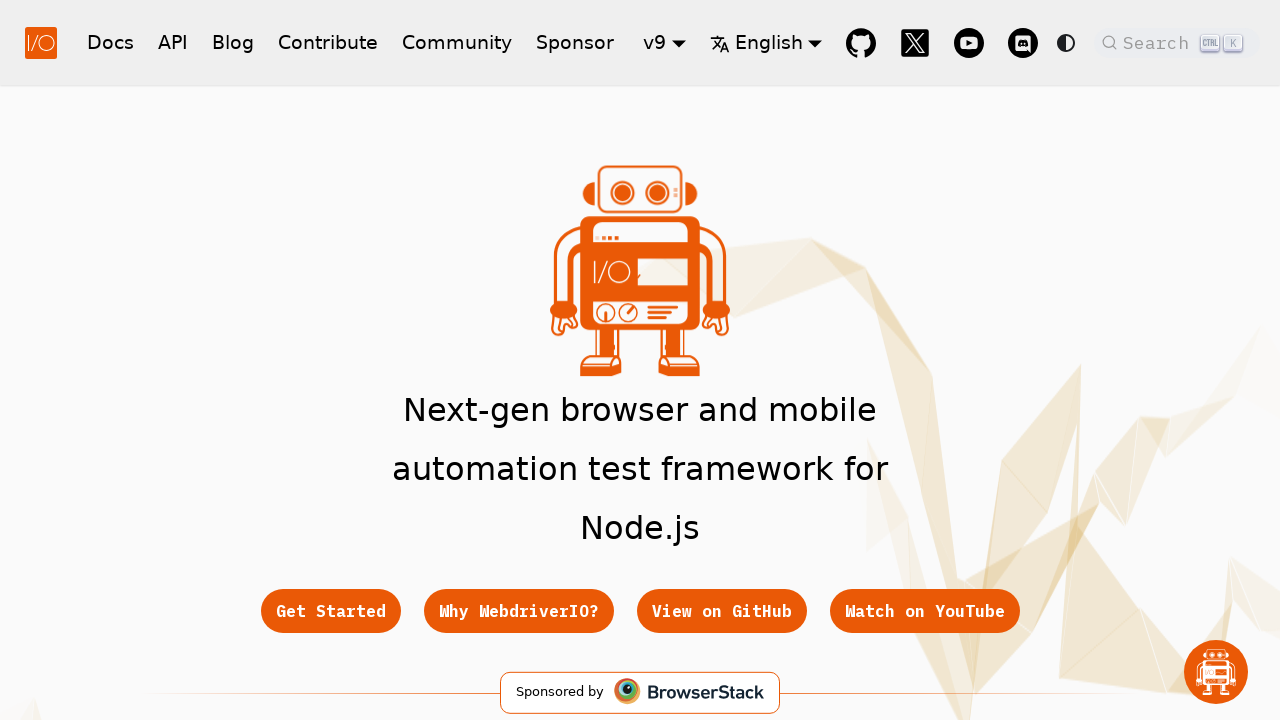

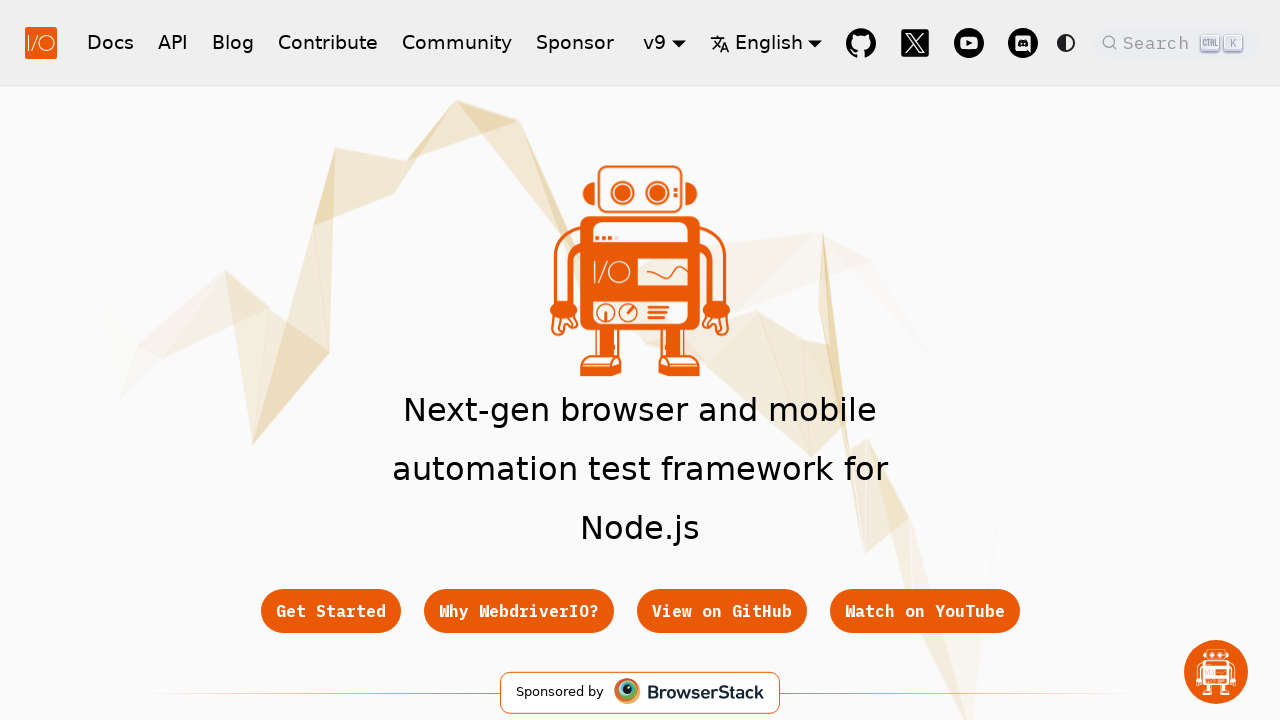